Demonstrates clicking a verify button with implicit wait and checking for a success message. This is the initial example showing potential timing issues.

Starting URL: http://suninjuly.github.io/wait2.html

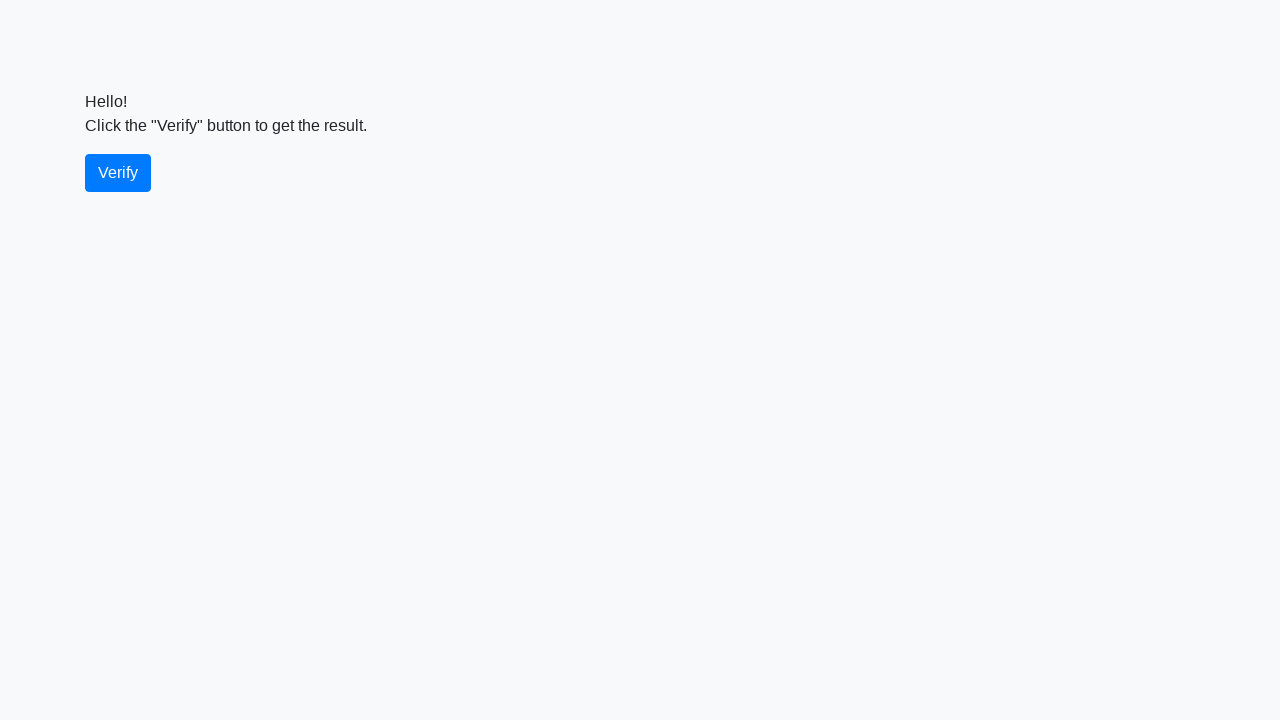

Clicked verify button at (118, 173) on #verify
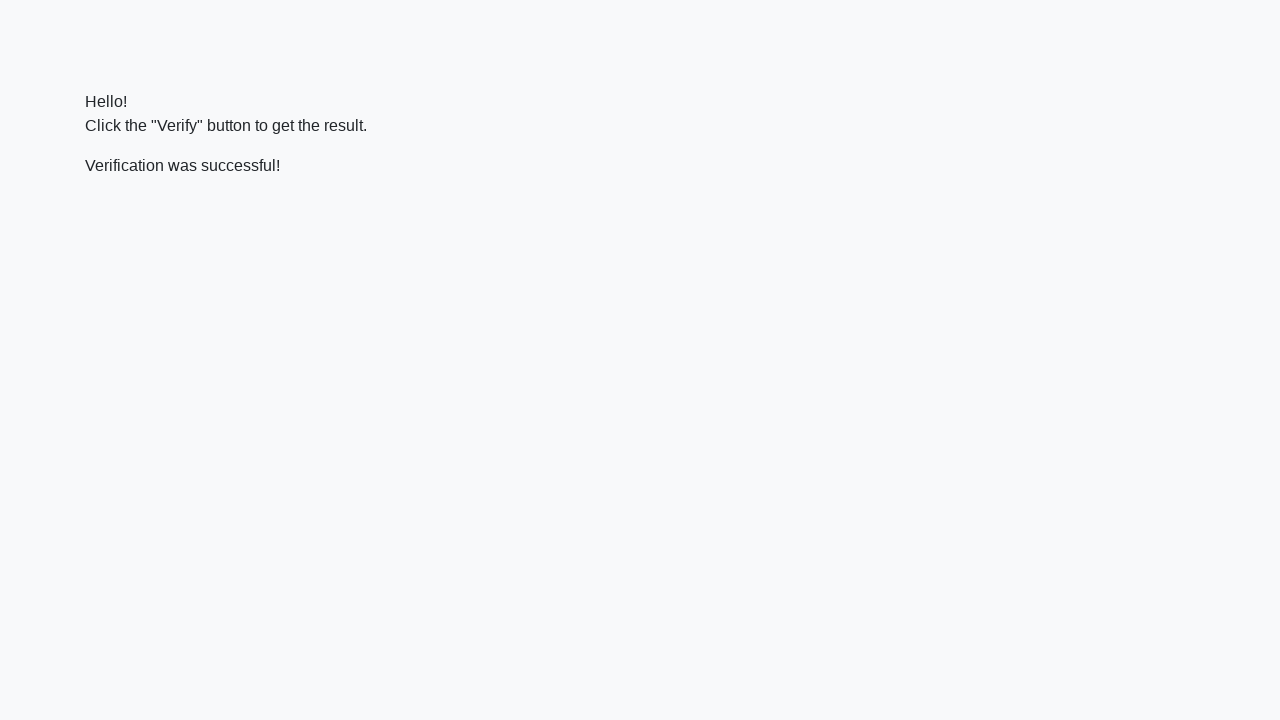

Waited for success message element to appear
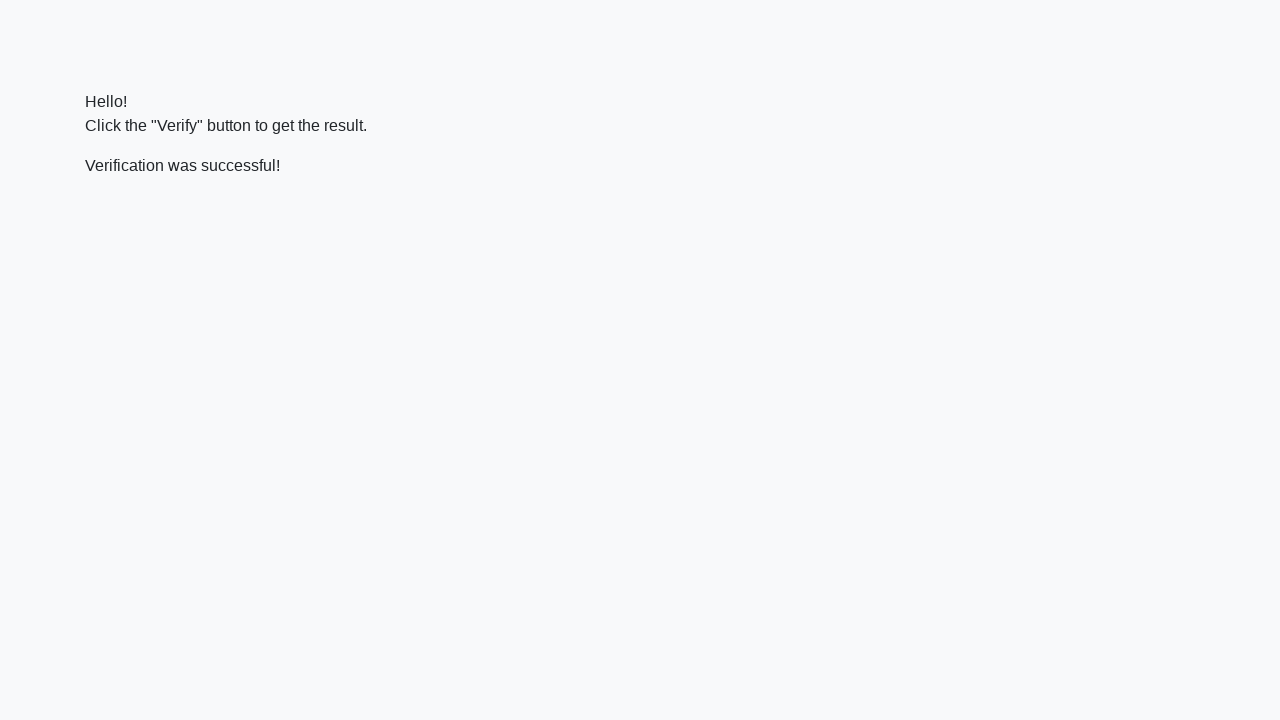

Verified success message contains 'successful'
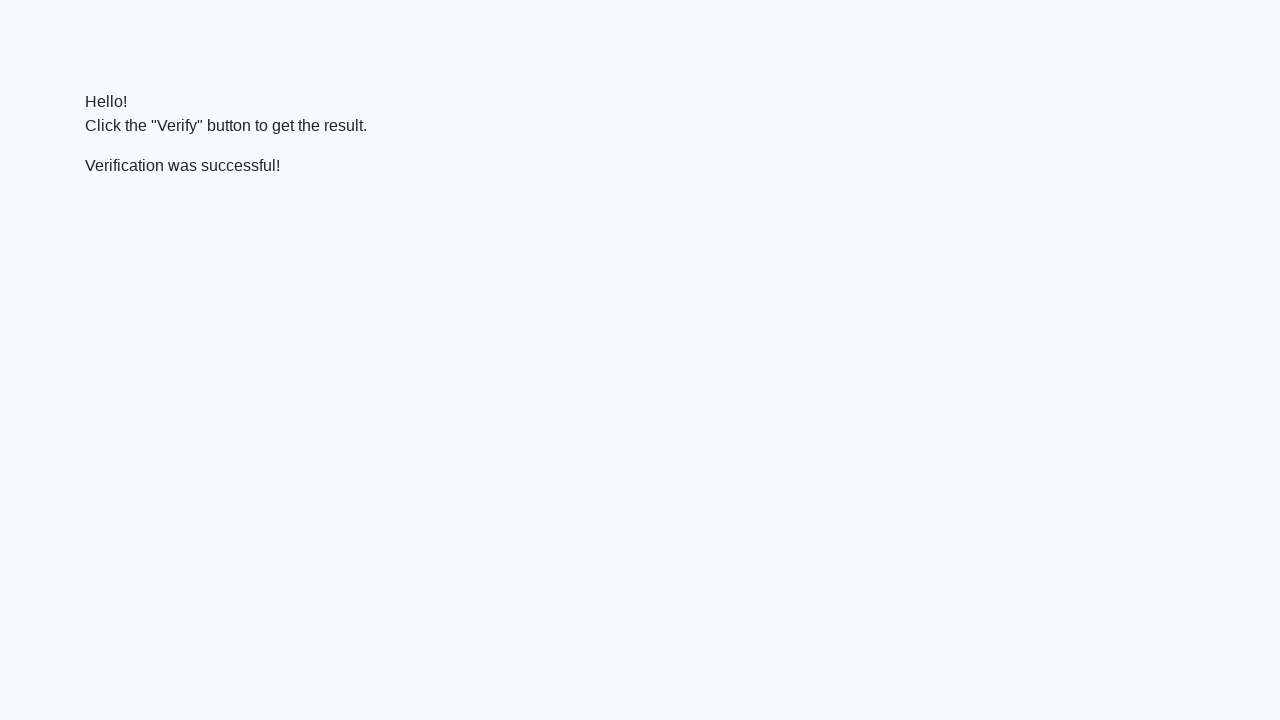

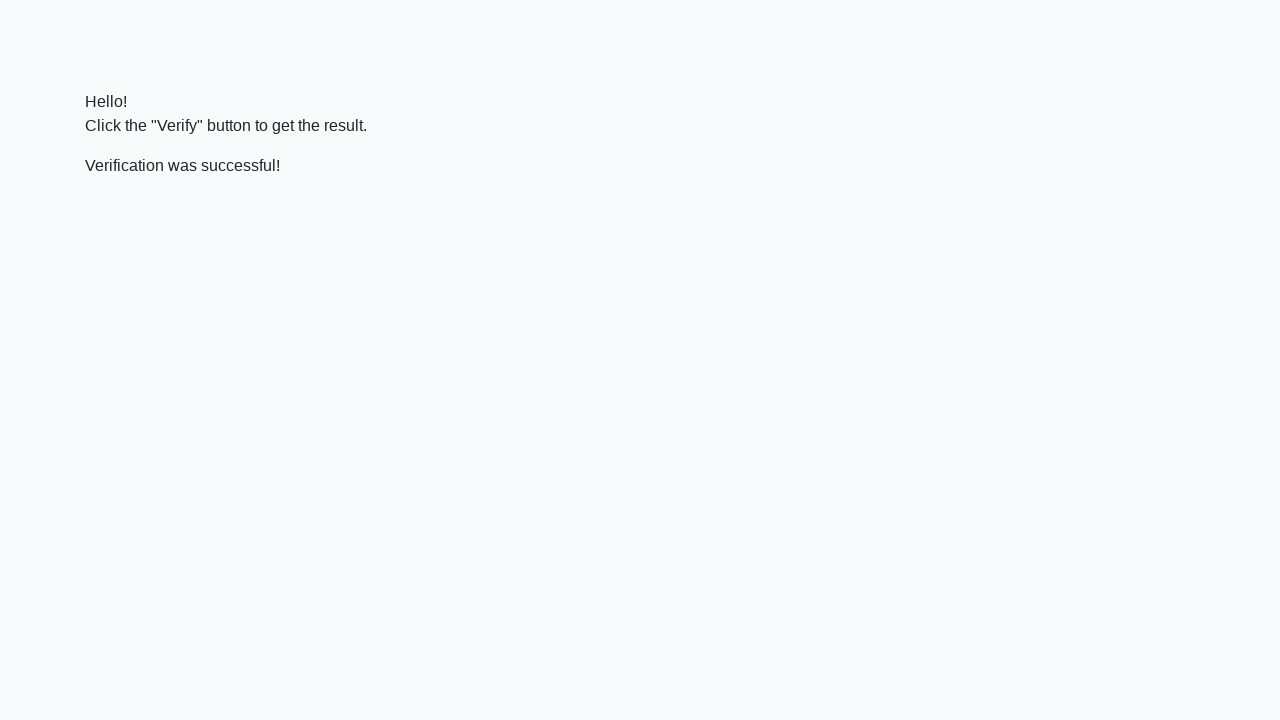